Tests a jQuery ComboTree multi-selection dropdown by clicking to open it and verifying that dropdown elements are present and accessible.

Starting URL: https://www.jqueryscript.net/demo/Drop-Down-Combo-Tree

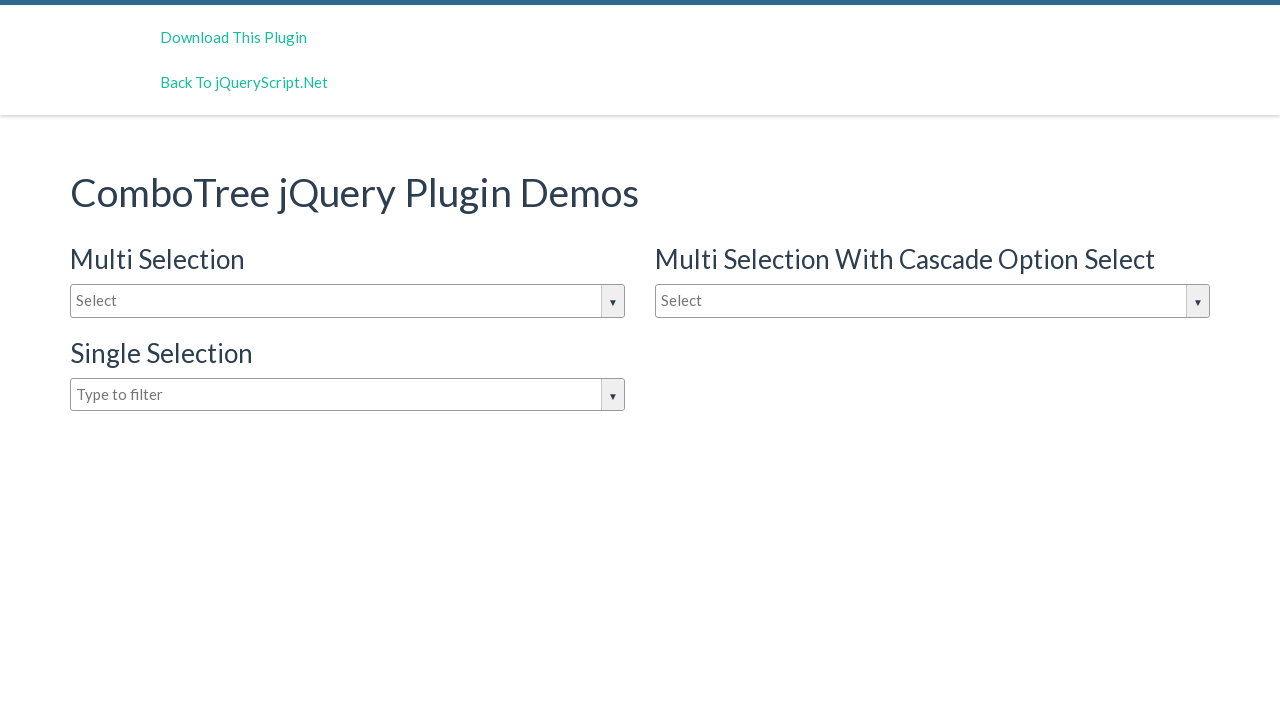

Clicked the ComboTree dropdown input to open it at (348, 301) on input#justAnInputBox
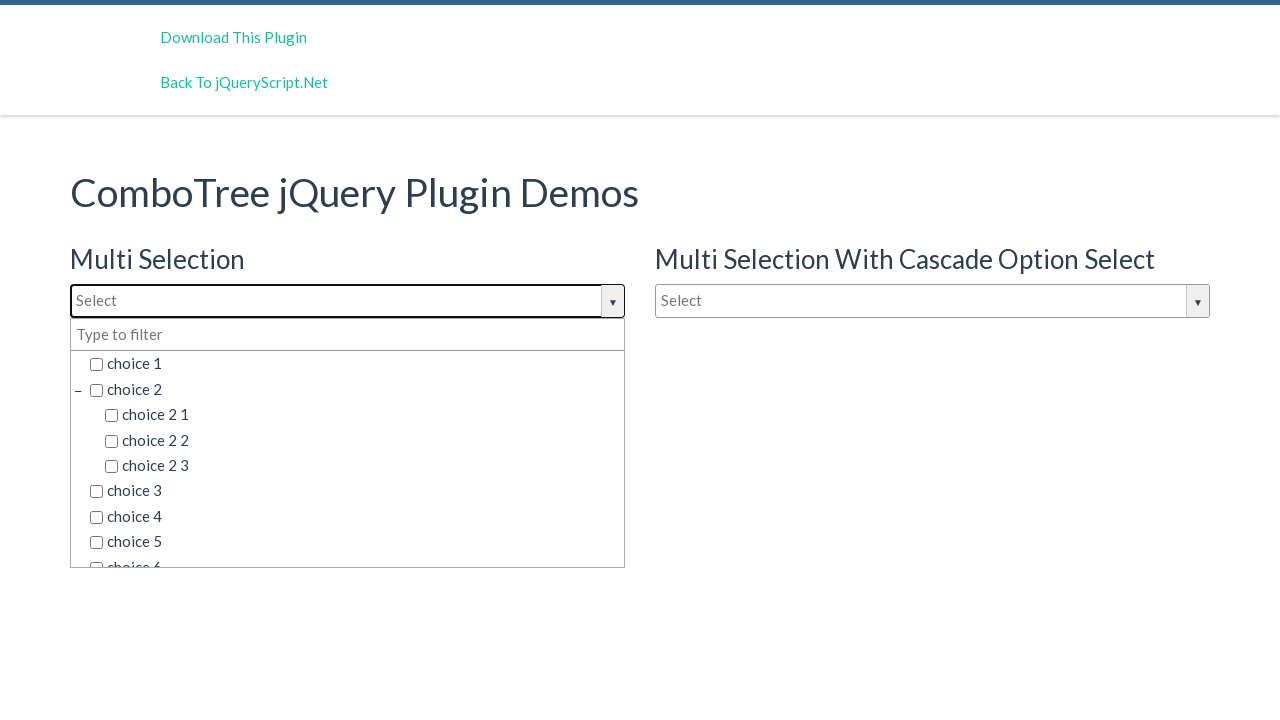

Dropdown items loaded and became visible
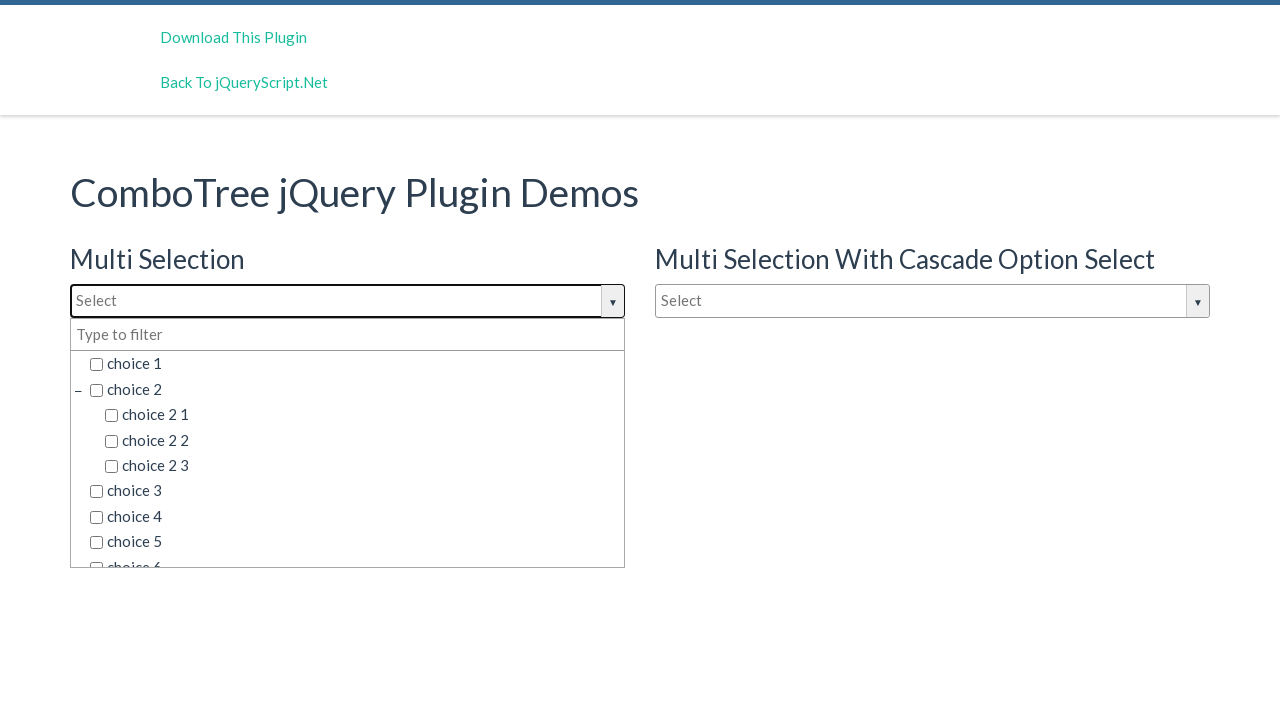

Located all dropdown item title elements
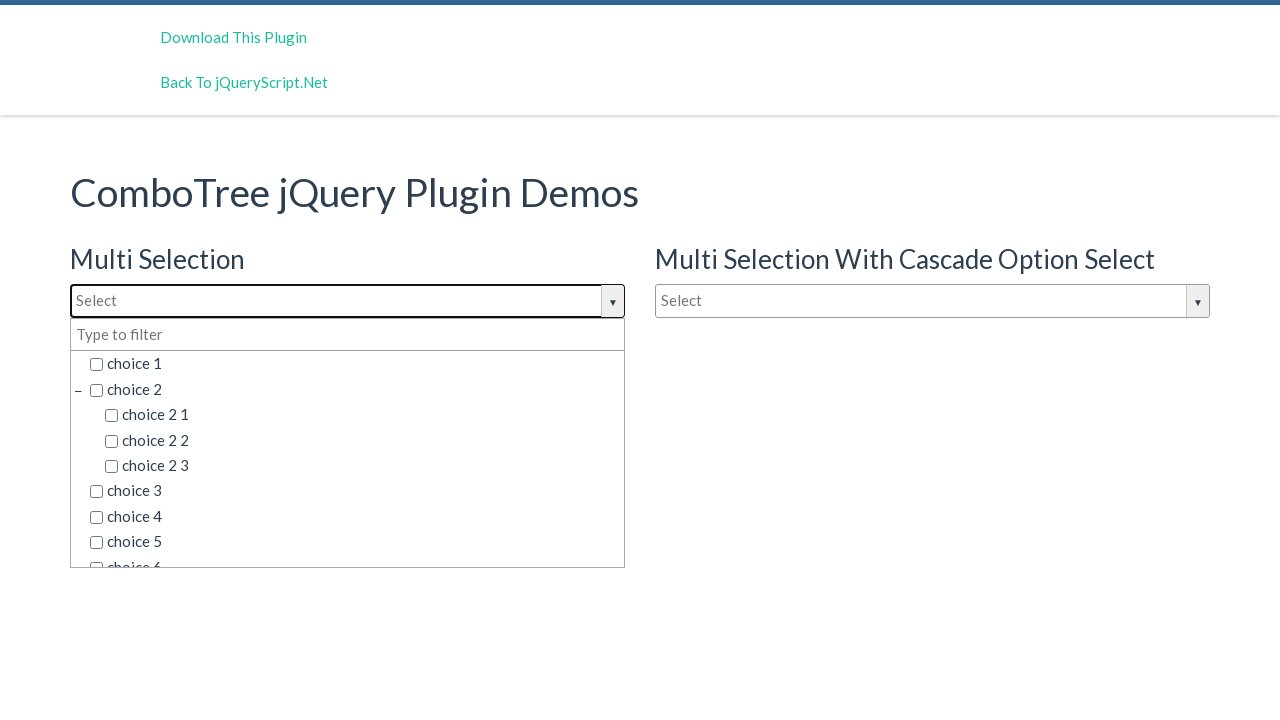

Verified first dropdown item is visible and accessible
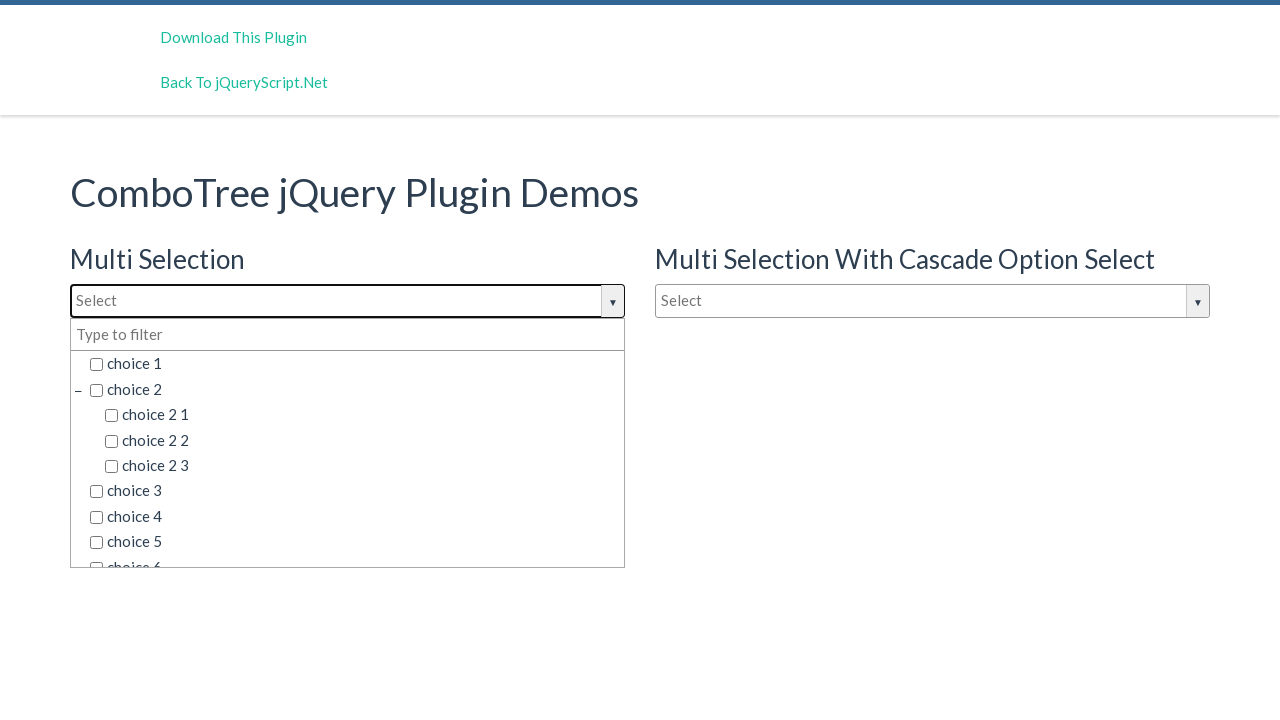

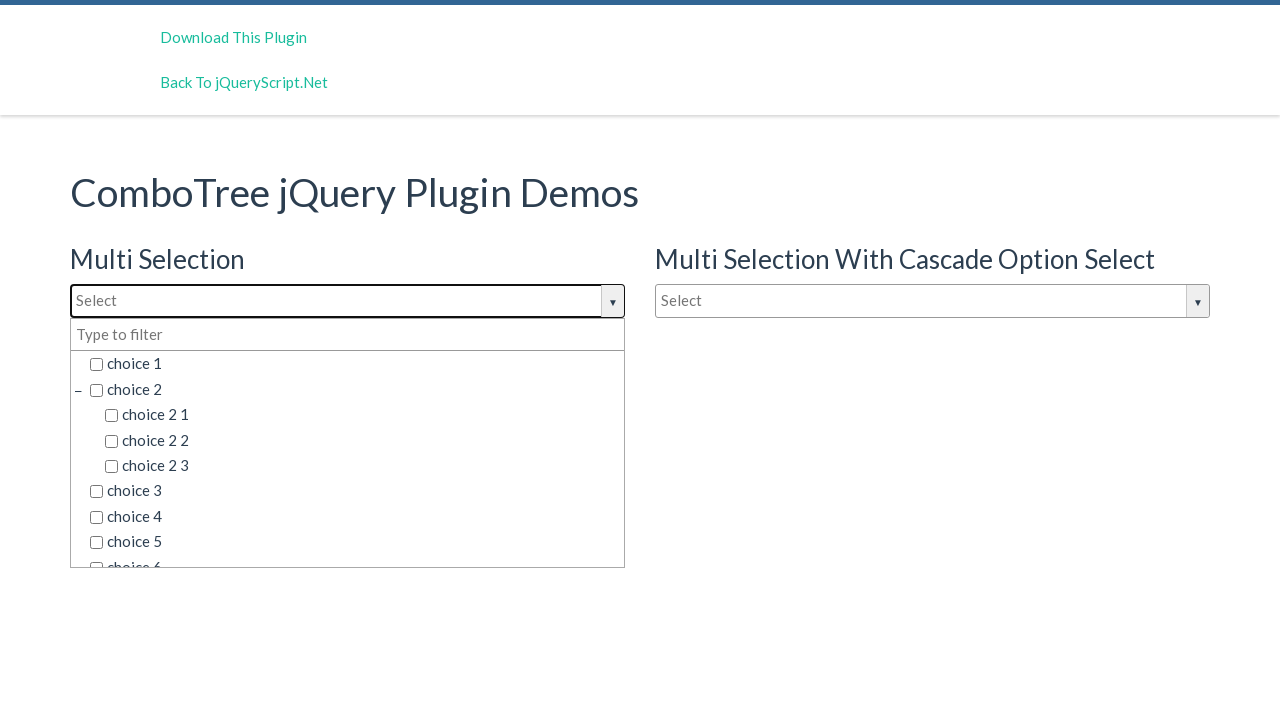